Tests marking all todo items as completed using the toggle all checkbox

Starting URL: https://demo.playwright.dev/todomvc

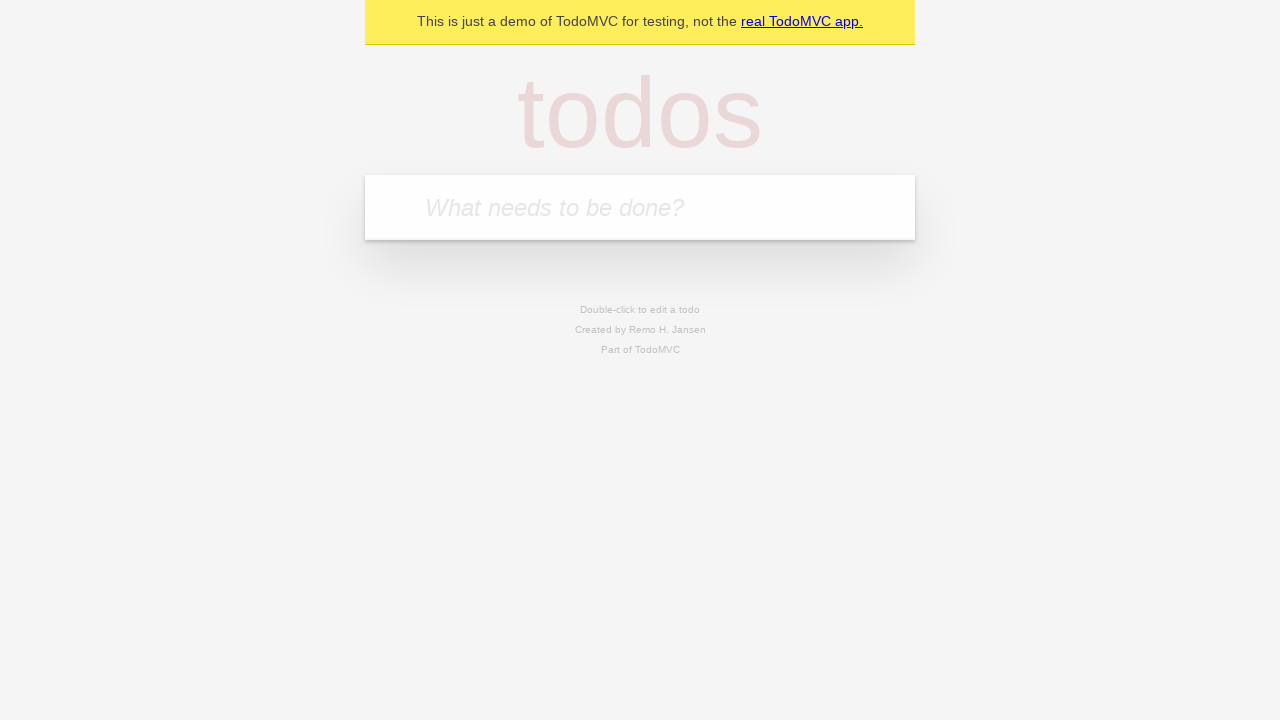

Filled todo input with 'buy some cheese' on internal:attr=[placeholder="What needs to be done?"i]
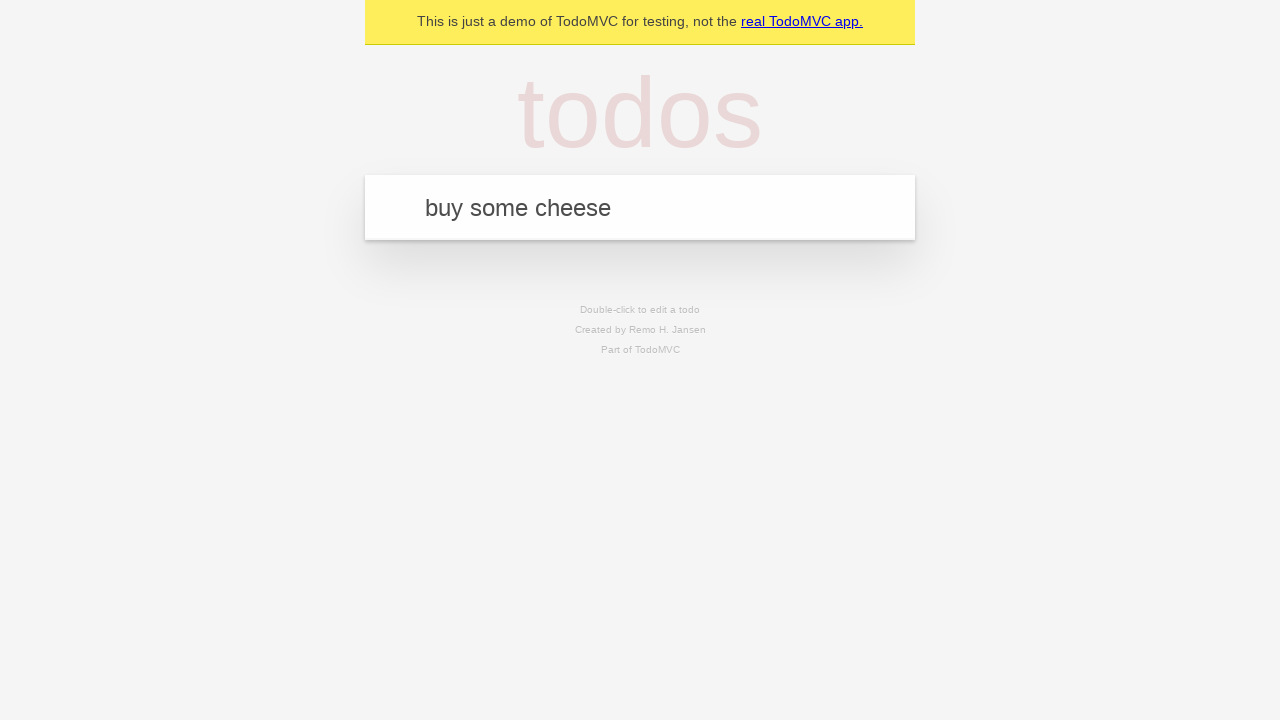

Pressed Enter to add first todo item on internal:attr=[placeholder="What needs to be done?"i]
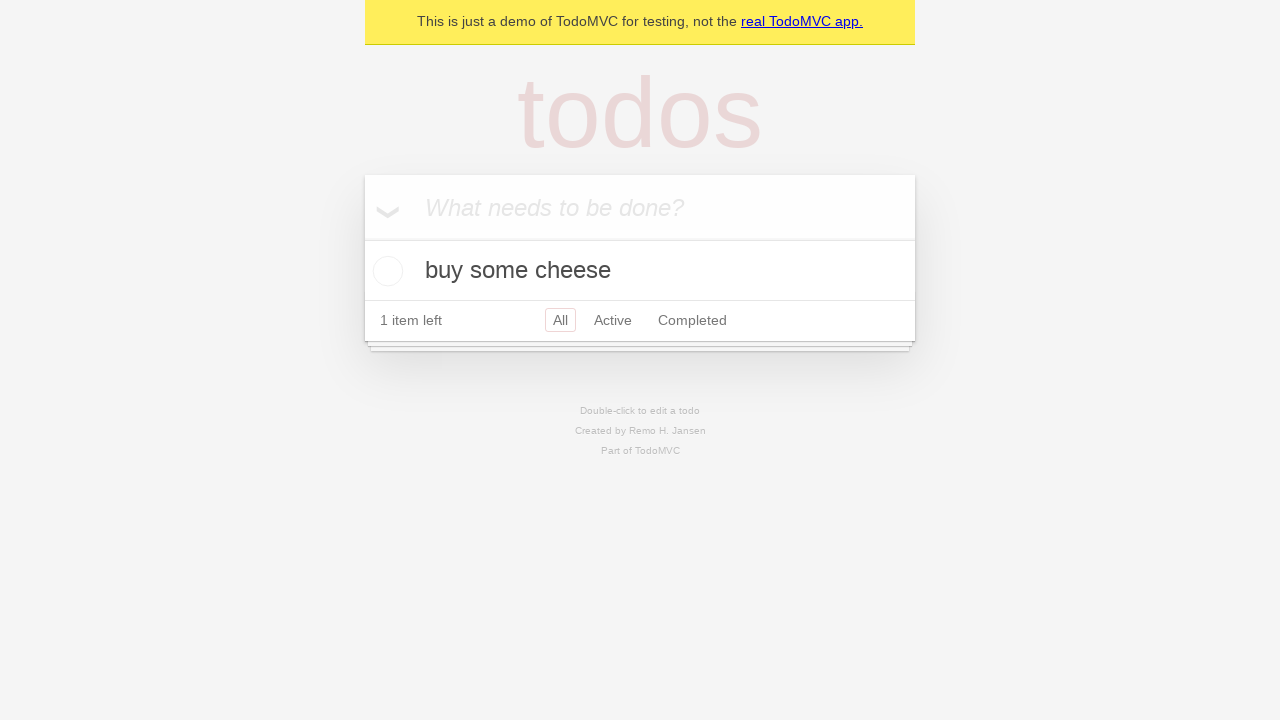

Filled todo input with 'feed the cat' on internal:attr=[placeholder="What needs to be done?"i]
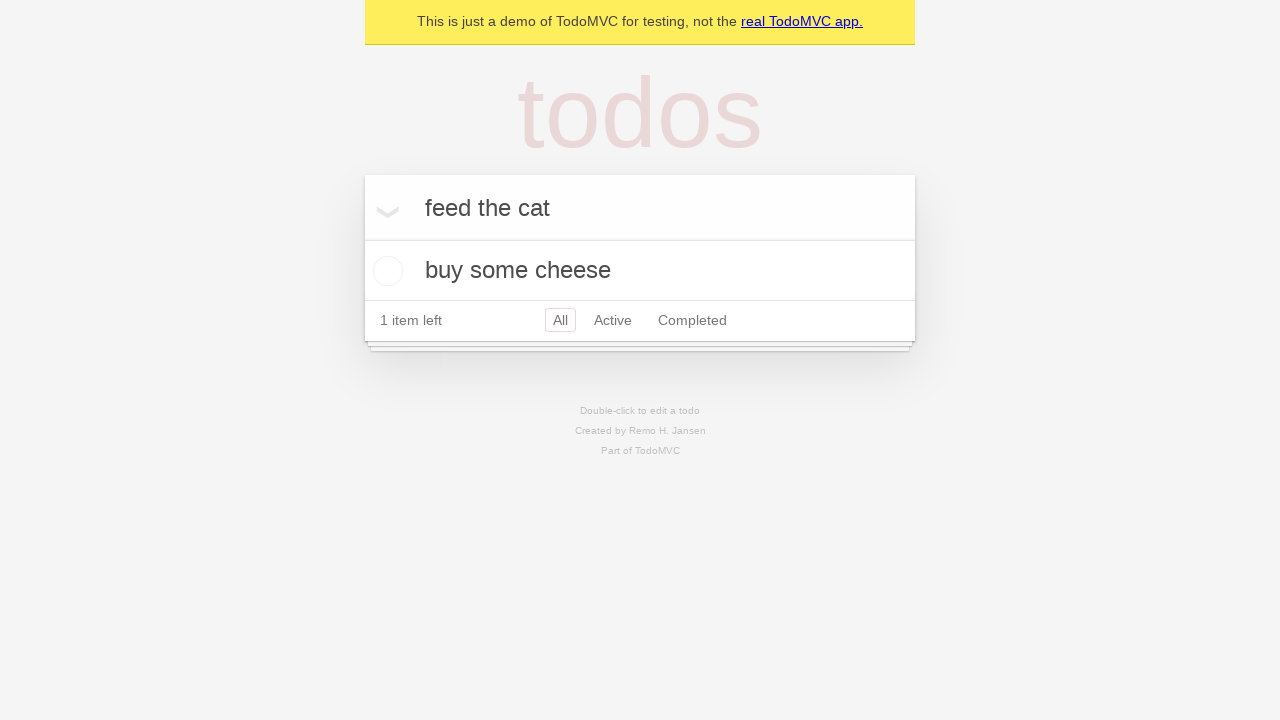

Pressed Enter to add second todo item on internal:attr=[placeholder="What needs to be done?"i]
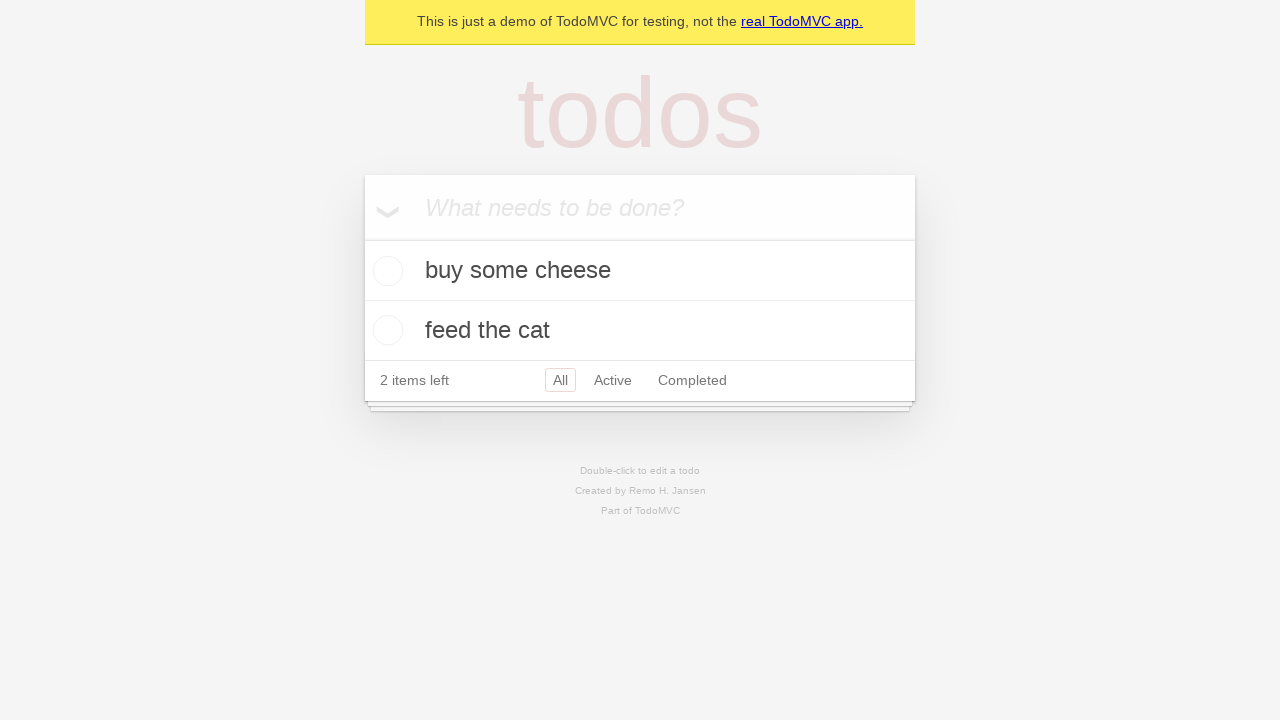

Filled todo input with 'book a doctors appointment' on internal:attr=[placeholder="What needs to be done?"i]
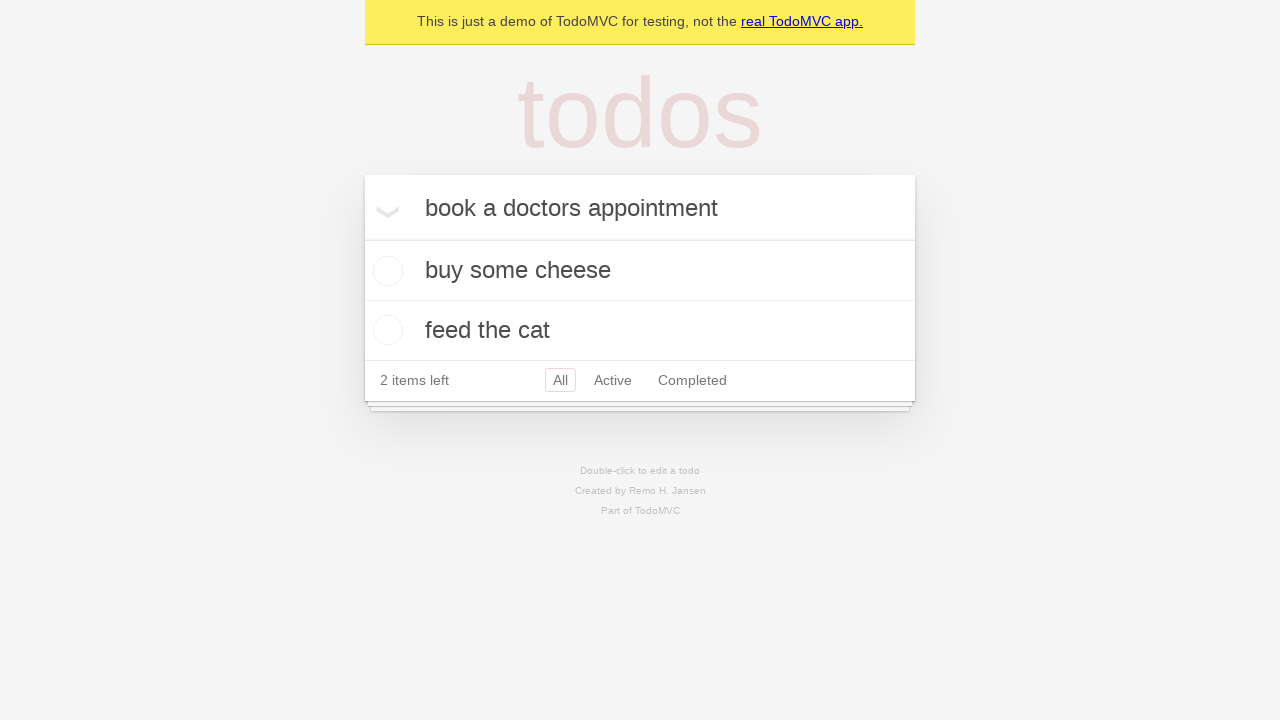

Pressed Enter to add third todo item on internal:attr=[placeholder="What needs to be done?"i]
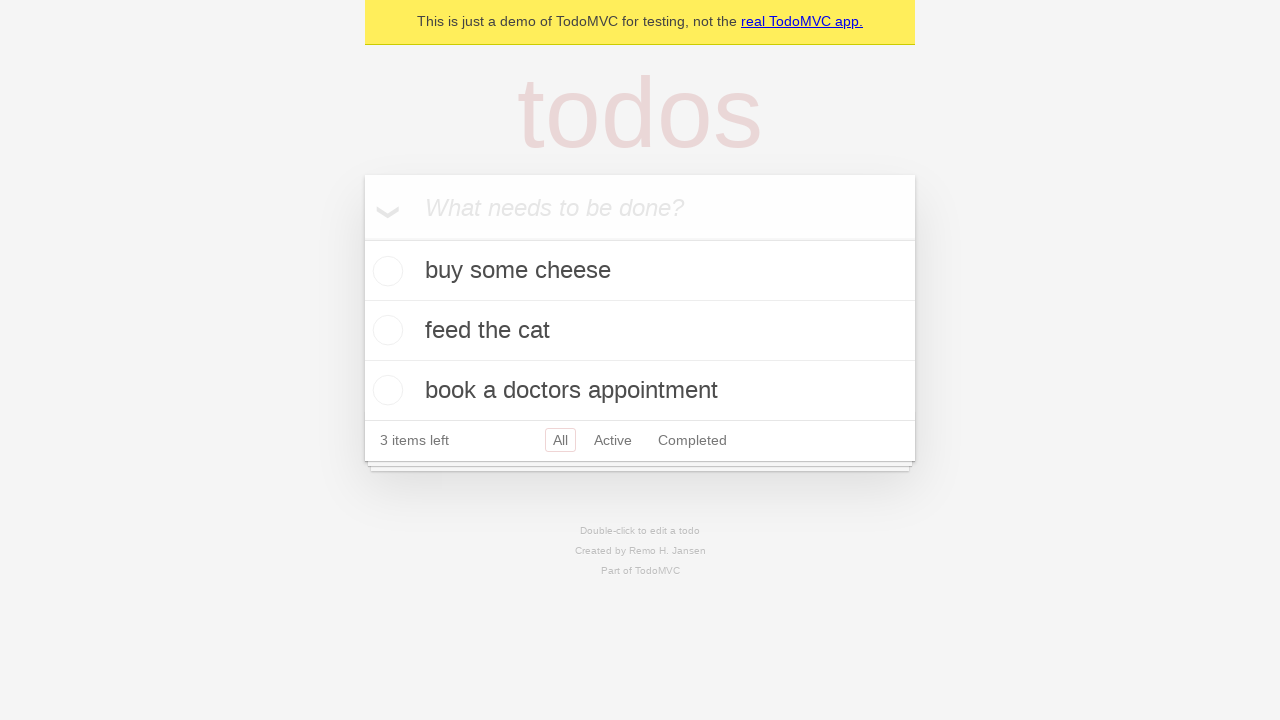

Clicked toggle all checkbox to mark all items as completed at (362, 238) on internal:label="Mark all as complete"i
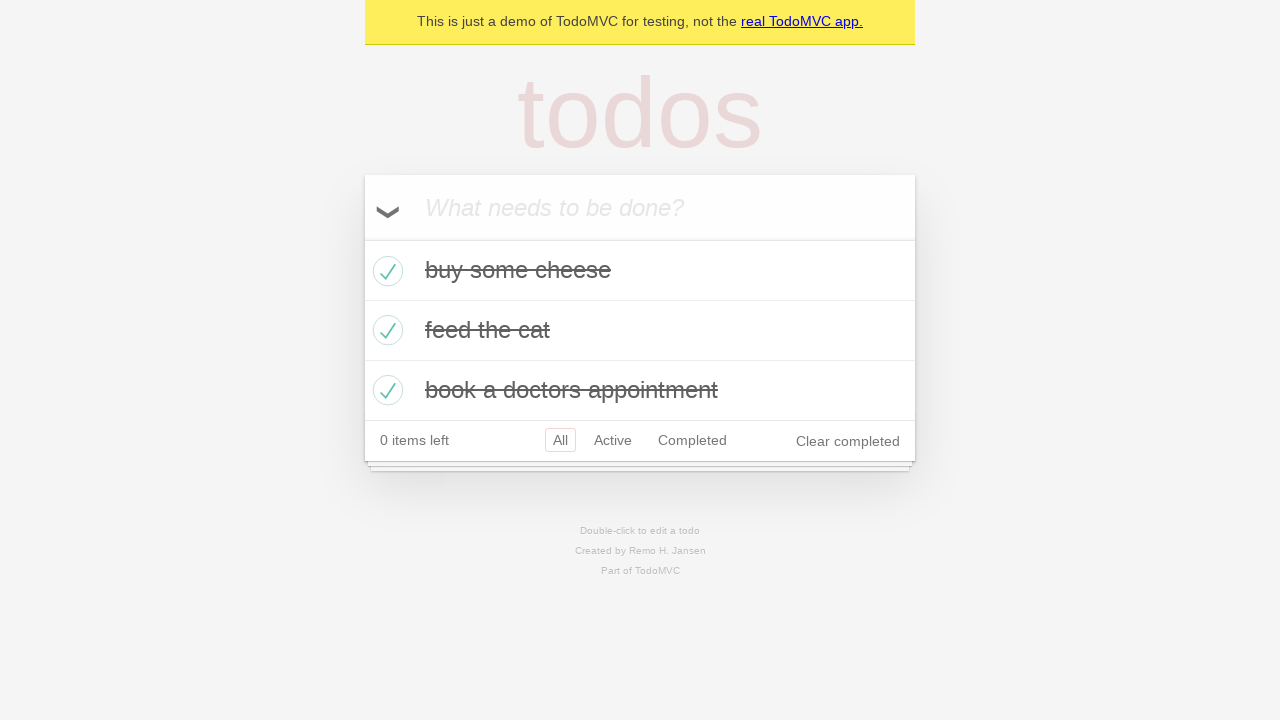

Waited for all todo items to be marked as completed
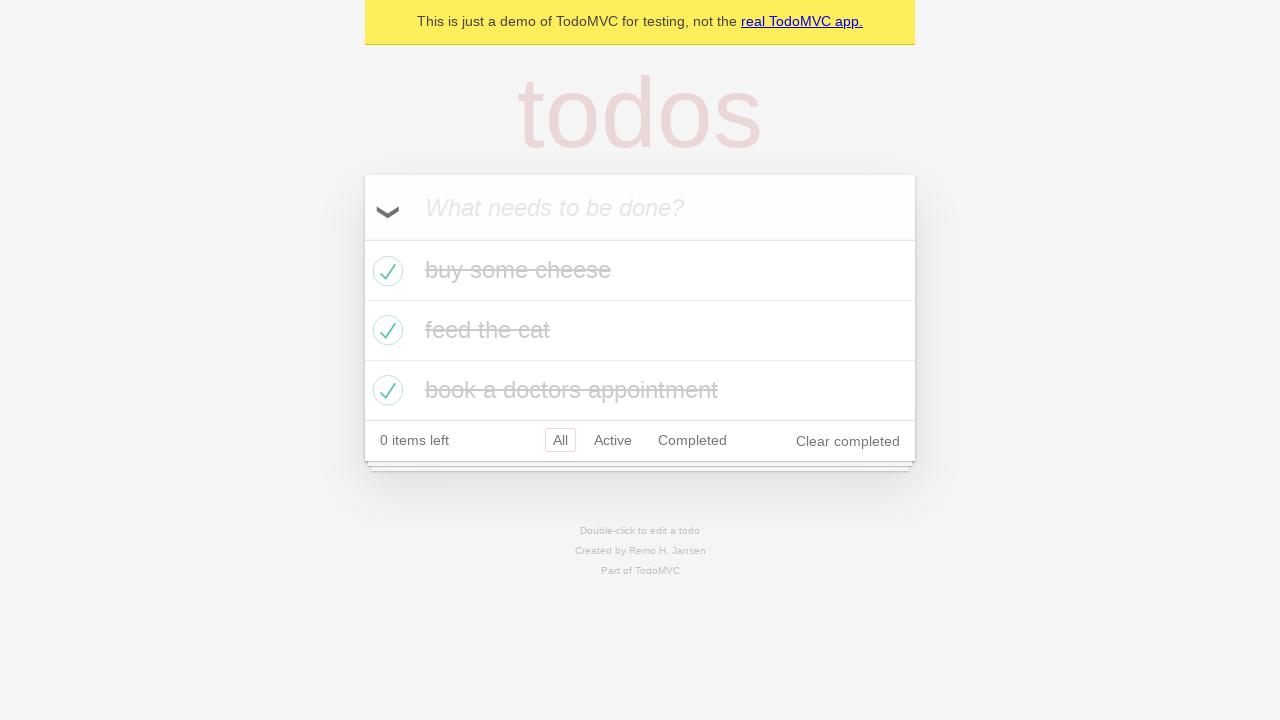

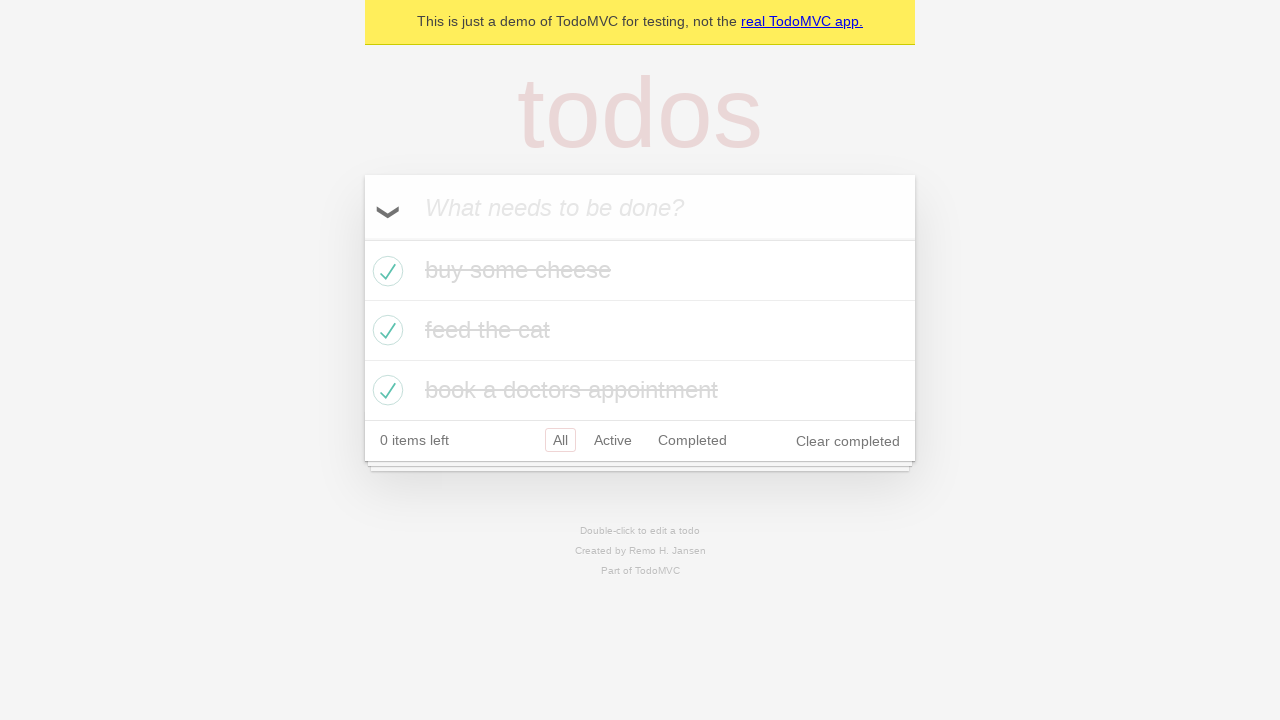